Tests JavaScript alert handling functionality by interacting with three types of alerts: accepting a simple alert, dismissing a confirm dialog, and entering text in a prompt dialog before accepting it.

Starting URL: http://the-internet.herokuapp.com/

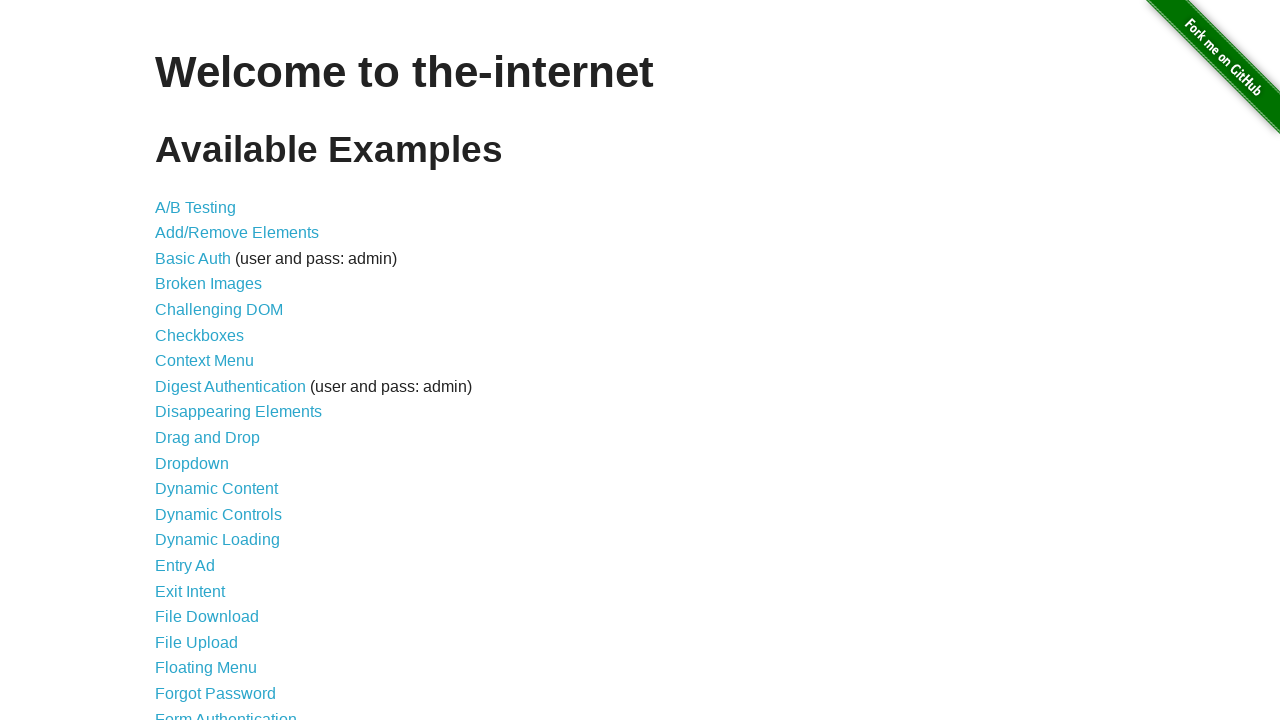

Clicked on JavaScript Alerts link at (214, 361) on text=JavaScript Alerts
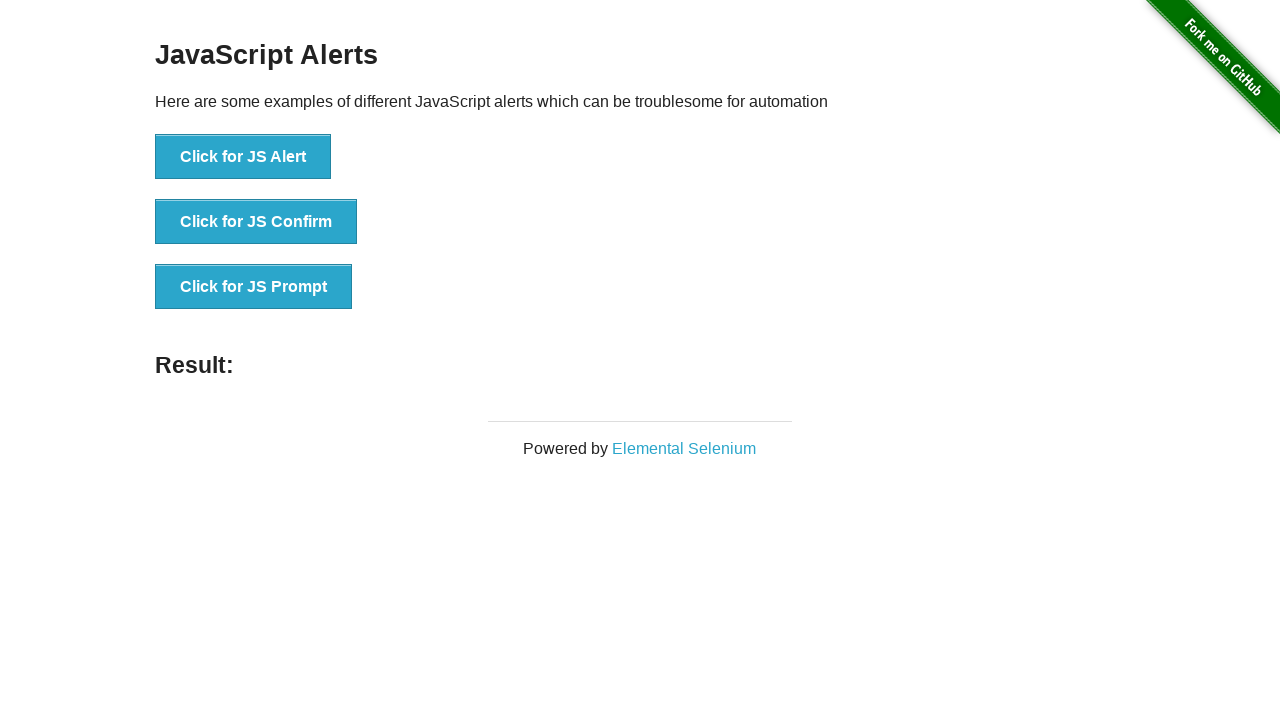

JavaScript Alerts page loaded and buttons are visible
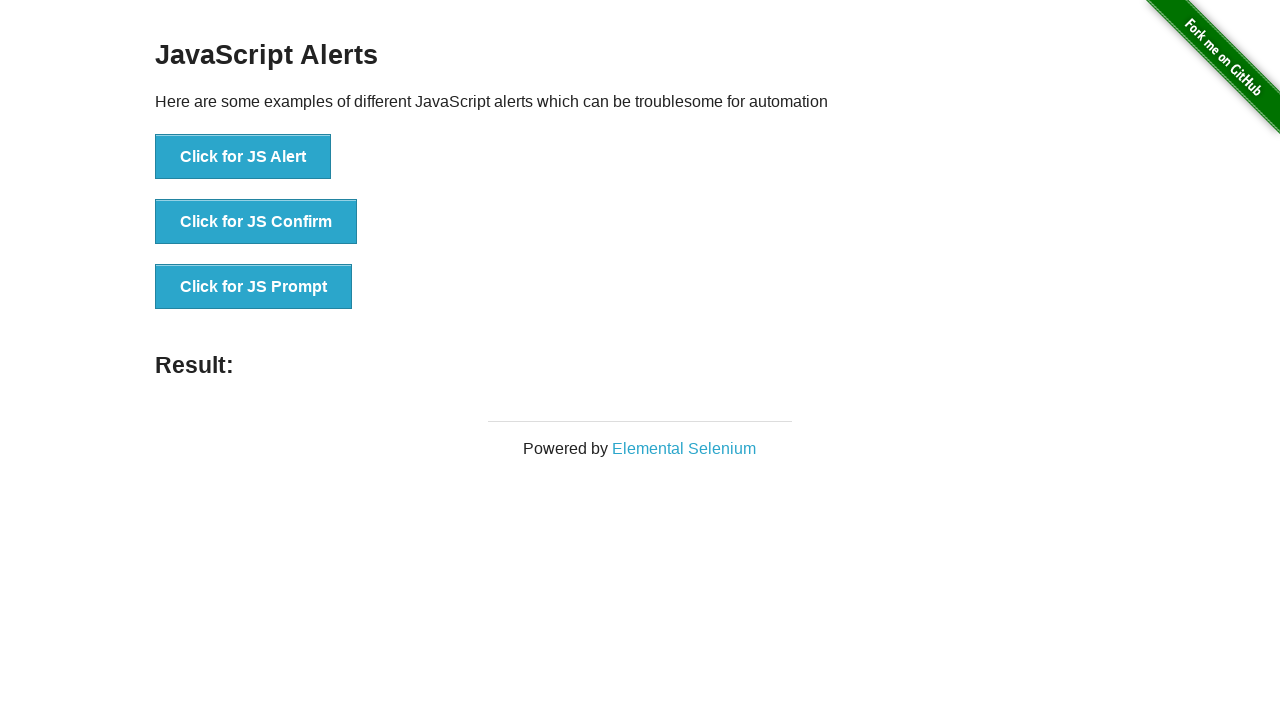

Clicked button to trigger simple JavaScript alert at (243, 157) on button[onclick='jsAlert()']
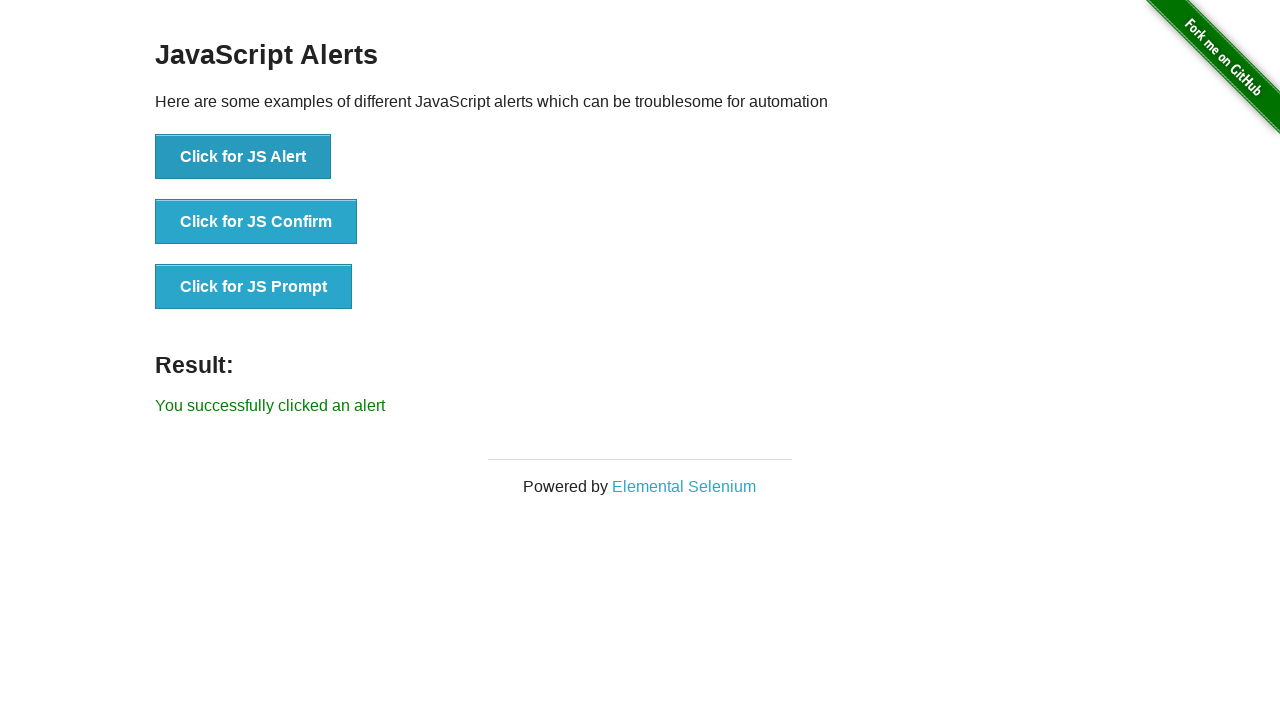

Registered dialog handler and accepted simple alert
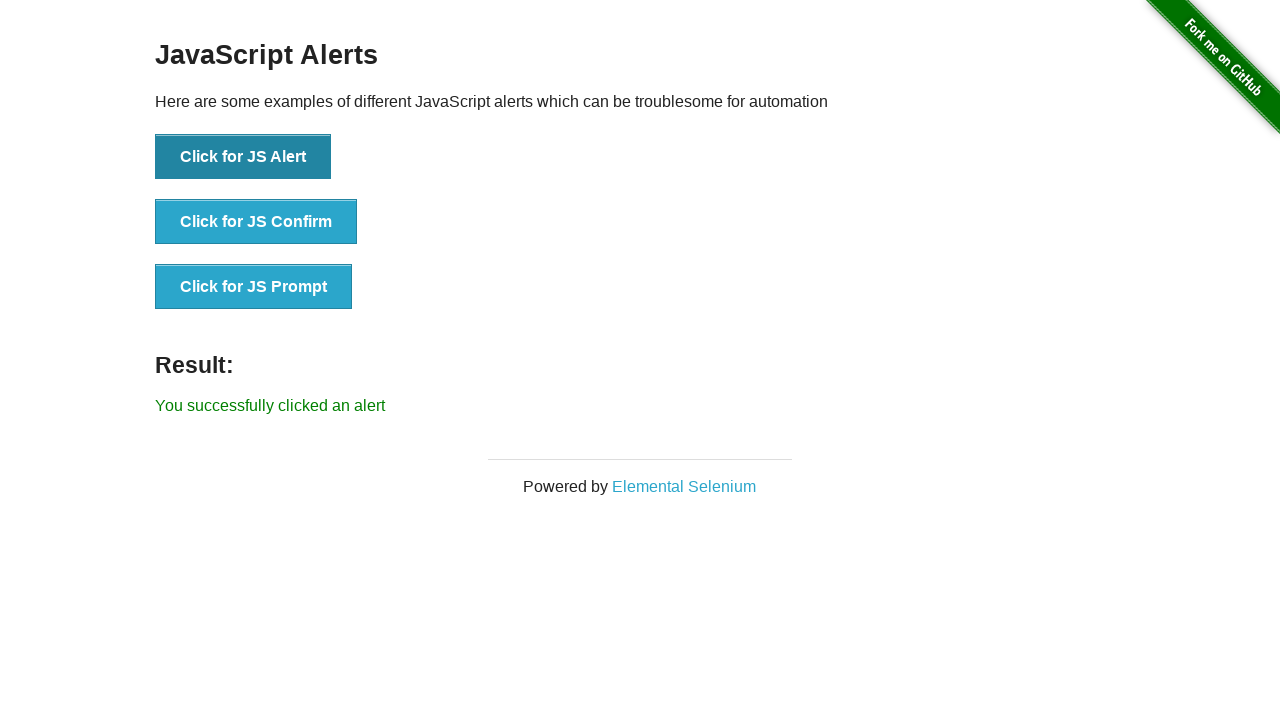

Result message appeared after accepting simple alert
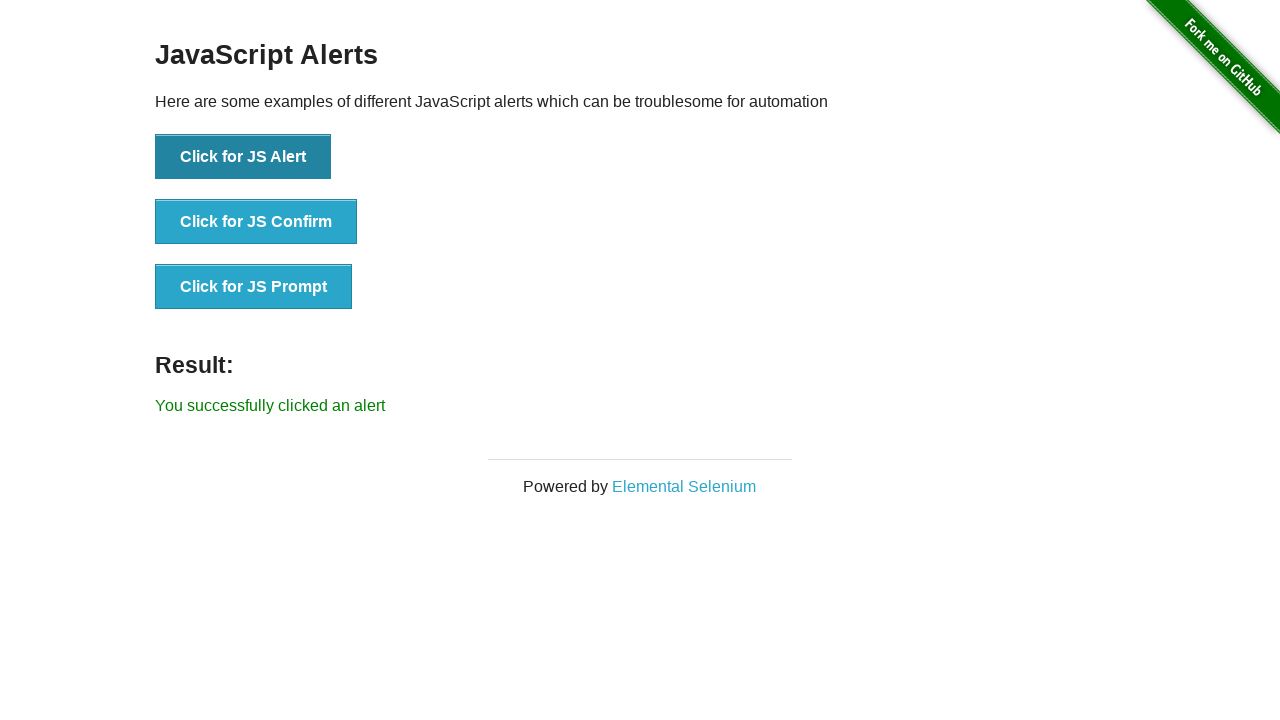

Registered dialog handler to dismiss confirm dialog
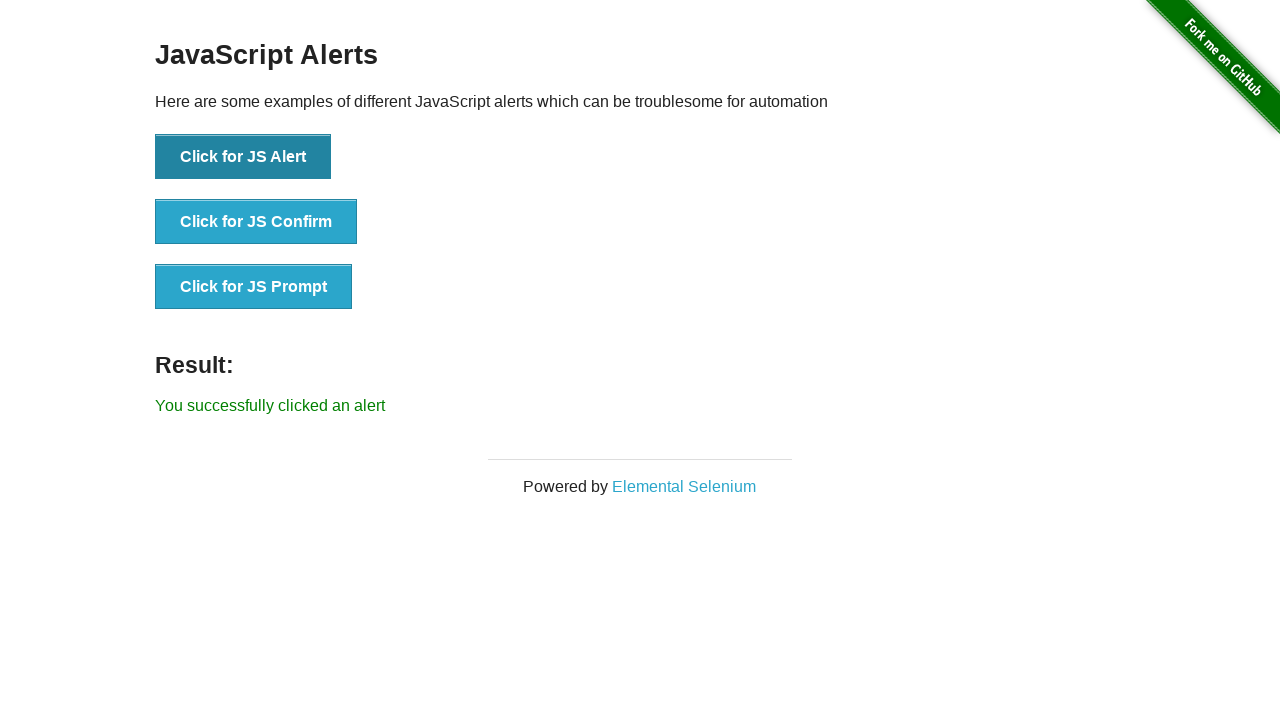

Clicked button to trigger confirm dialog at (256, 222) on button[onclick='jsConfirm()']
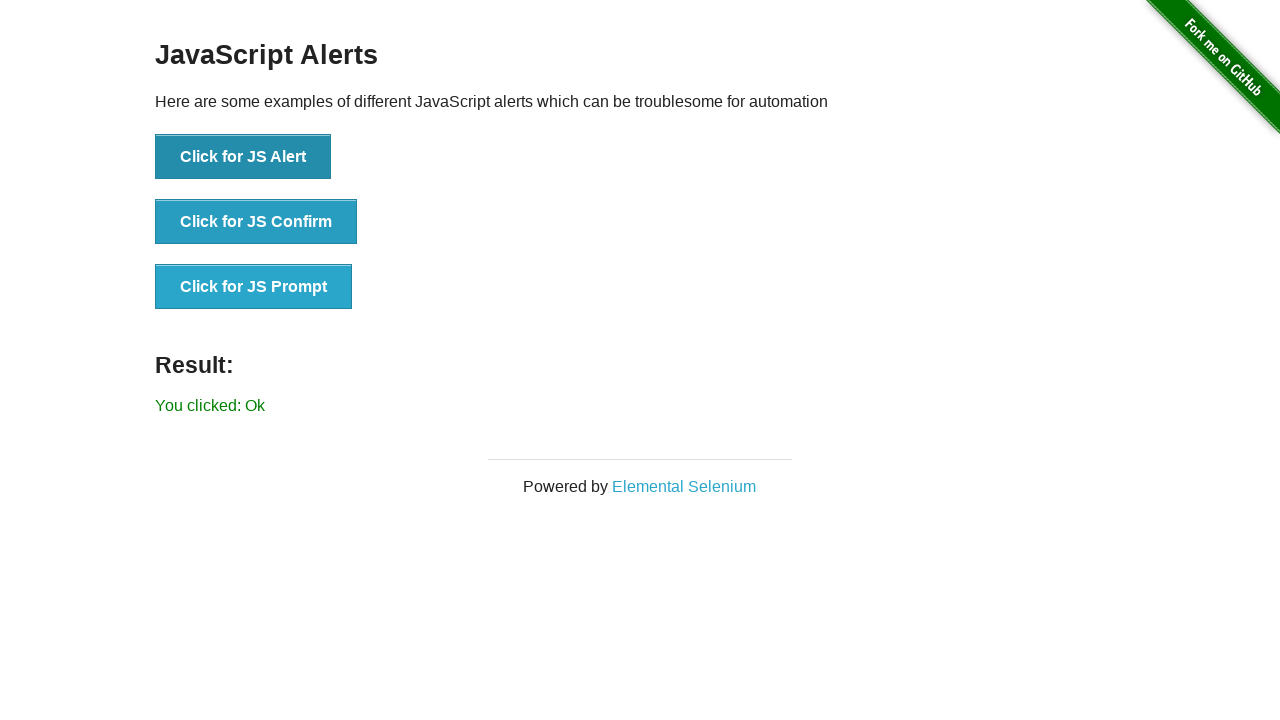

Result message appeared after dismissing confirm dialog
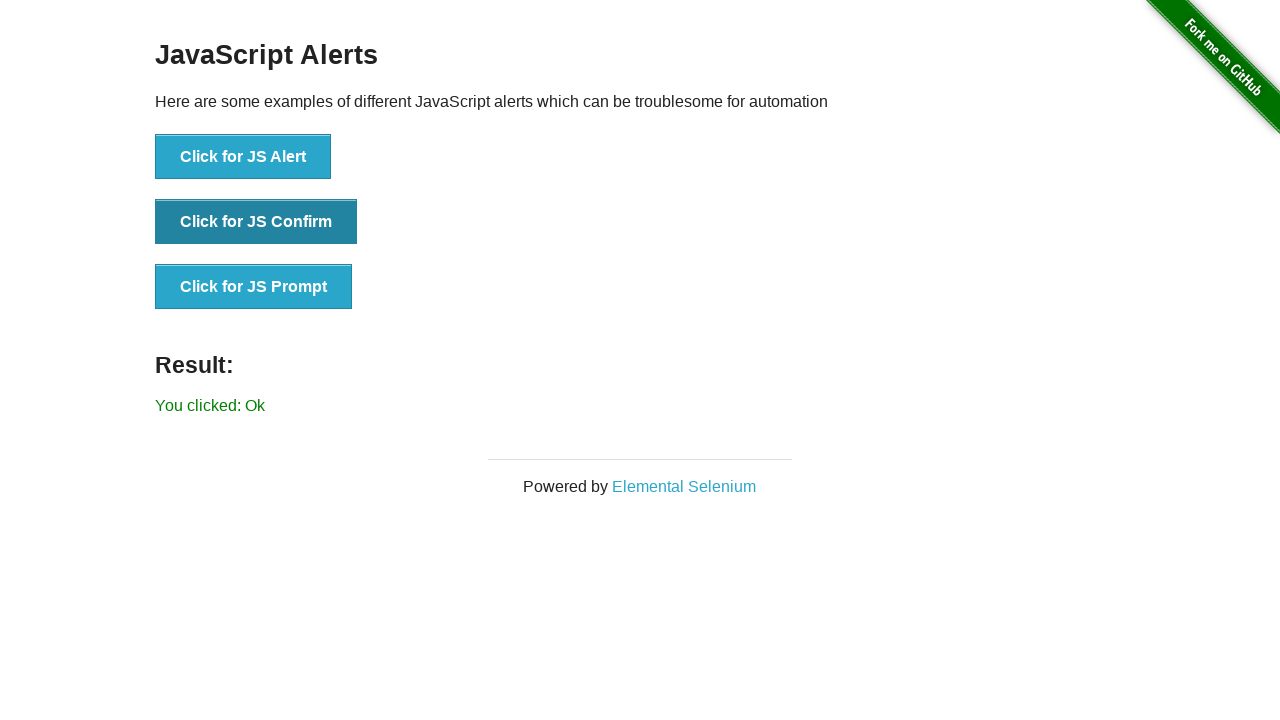

Registered dialog handler to accept prompt with text input
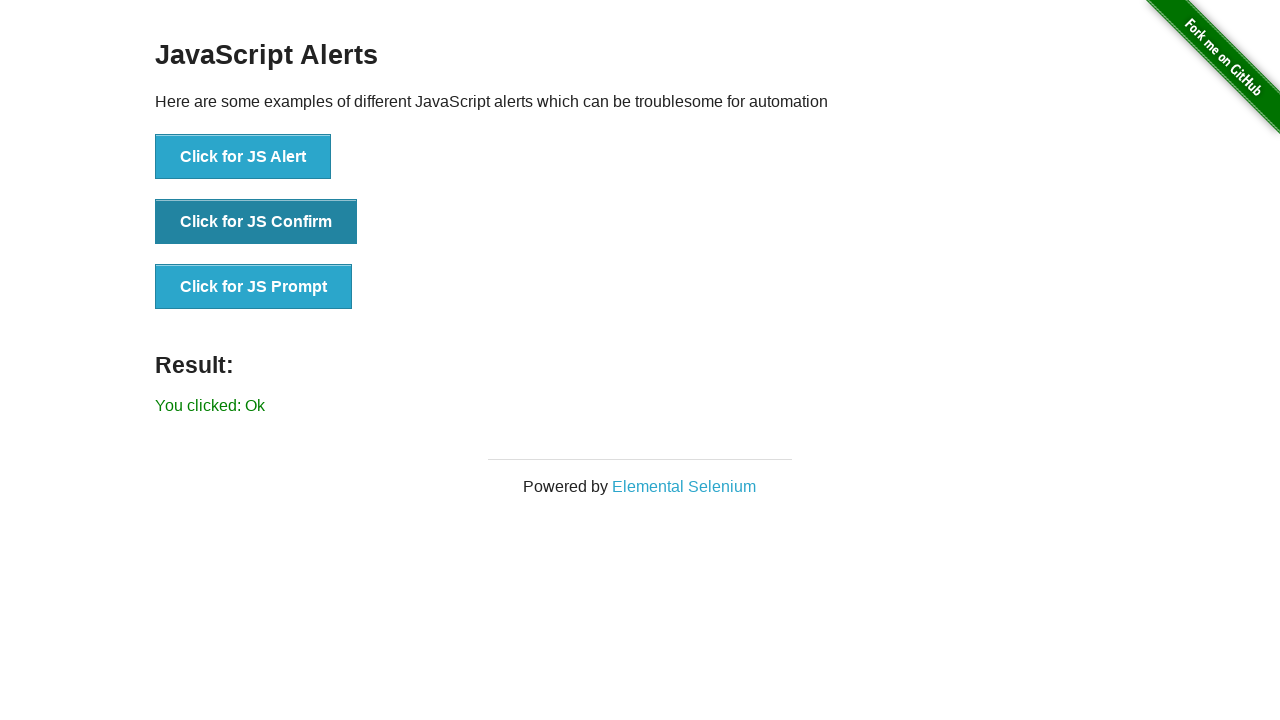

Clicked button to trigger prompt dialog at (254, 287) on button[onclick='jsPrompt()']
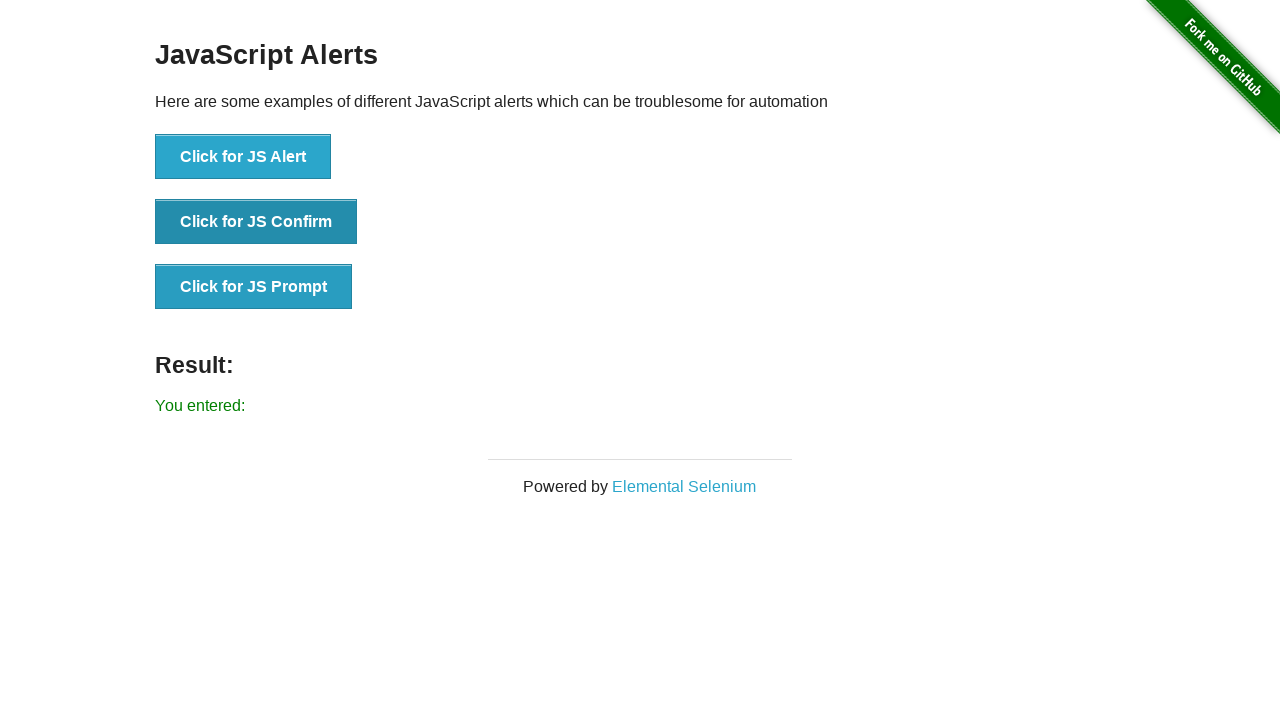

Result message appeared after accepting prompt with text entry
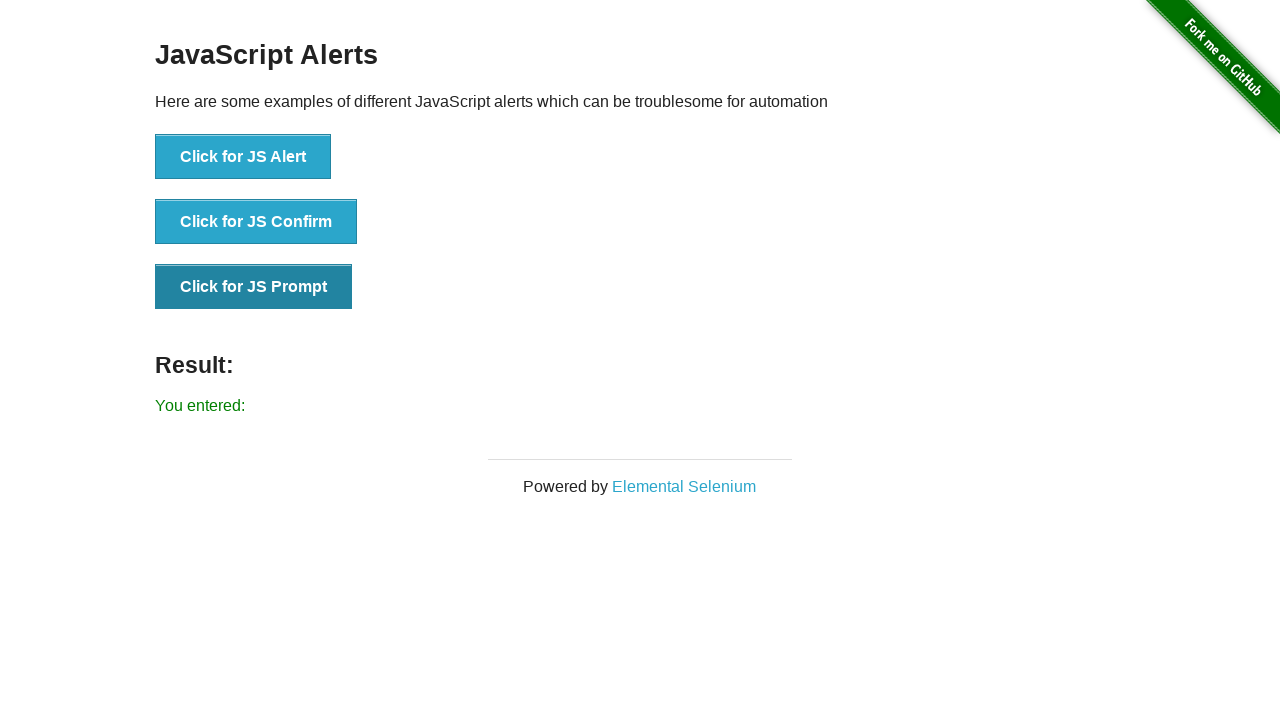

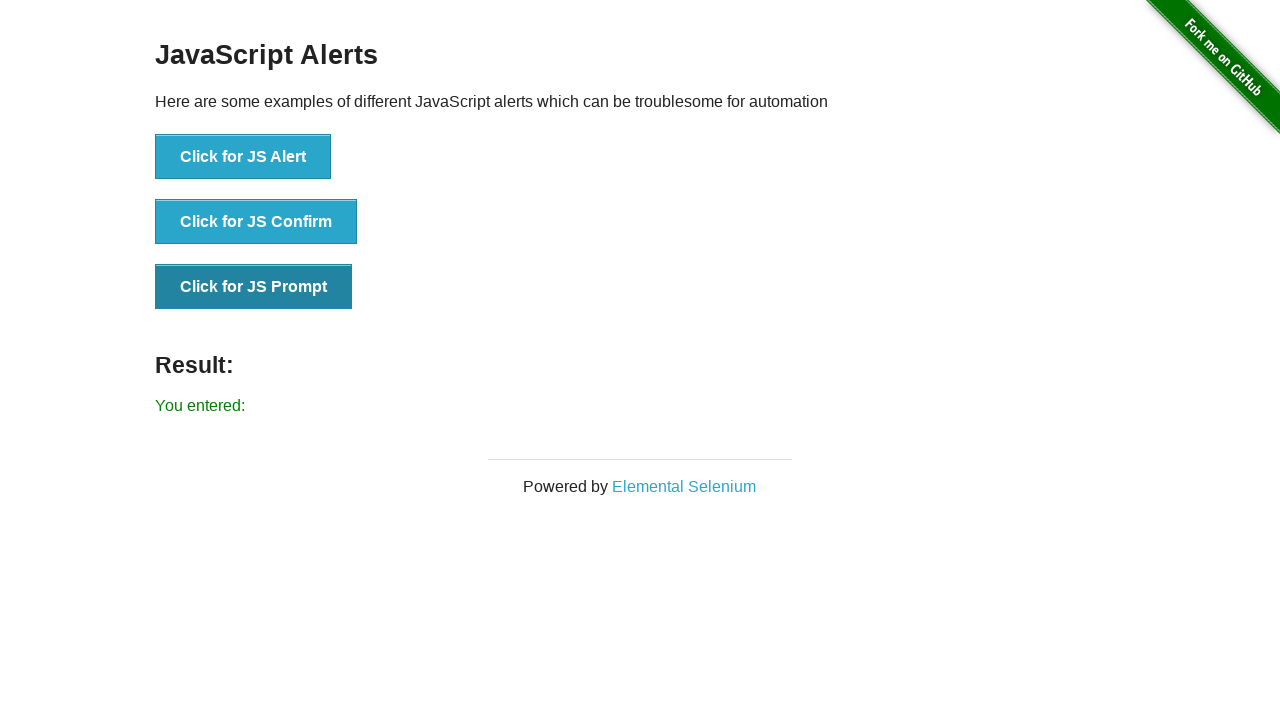